Tests iframe interaction by navigating to the iframe page and accessing content within the iframe

Starting URL: https://the-internet.herokuapp.com/

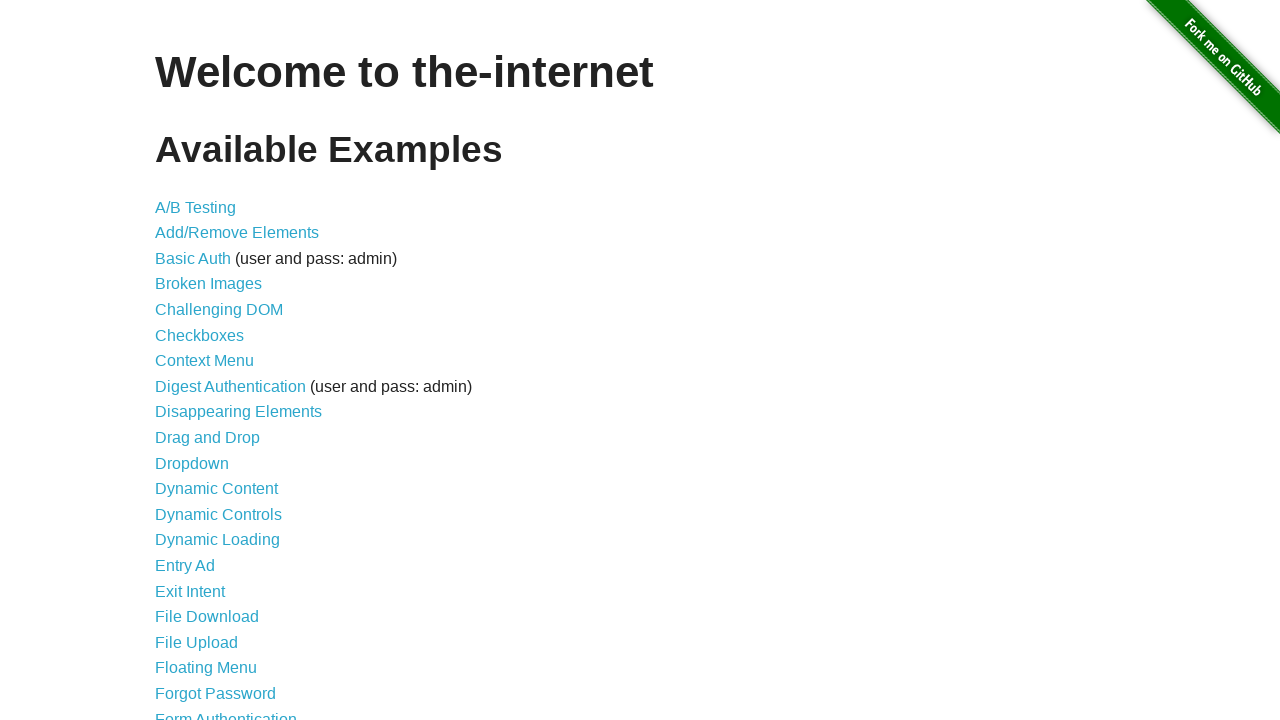

Clicked on Frames link at (182, 361) on text=Frames
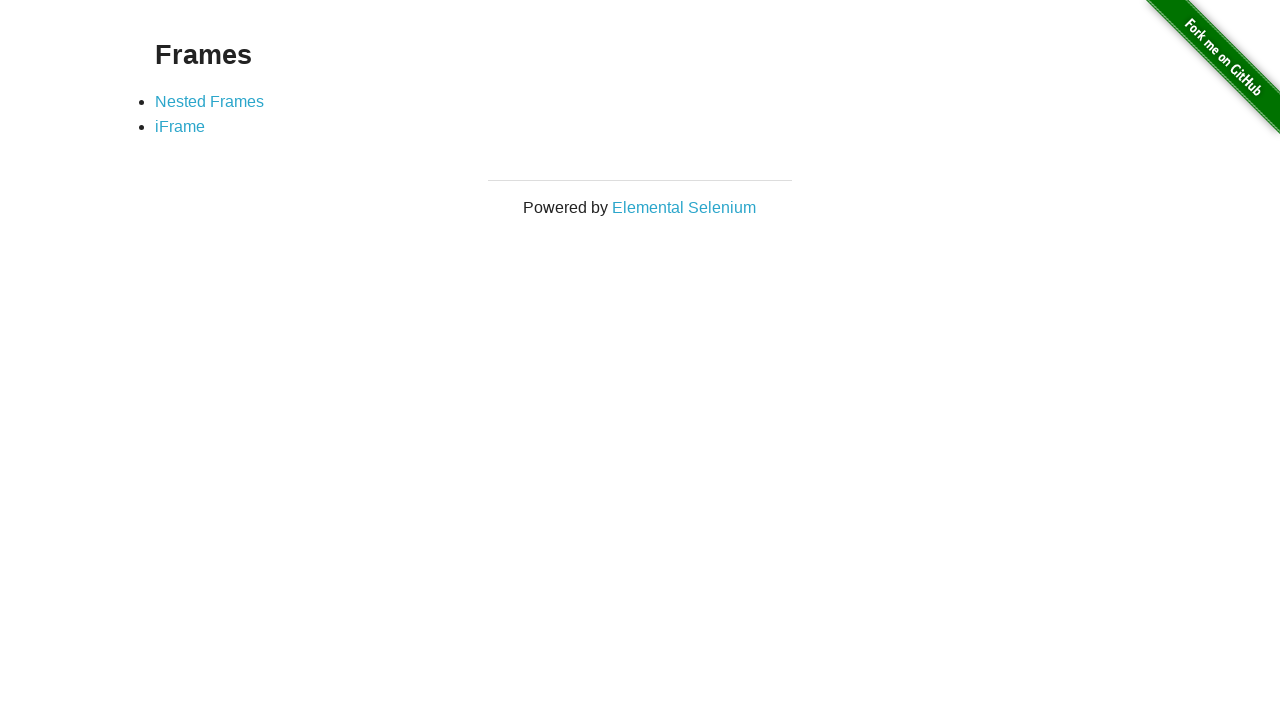

Clicked on iFrame link at (180, 127) on text=iFrame
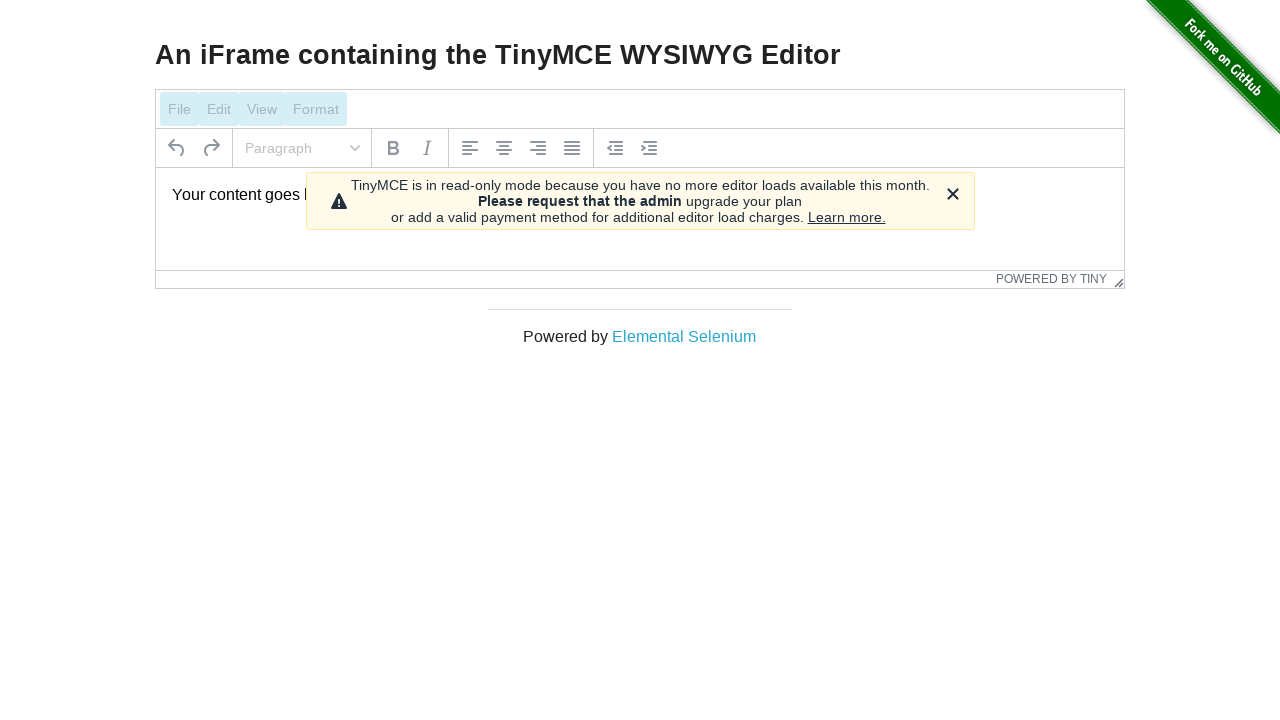

Located iframe element with id 'mce_0_ifr'
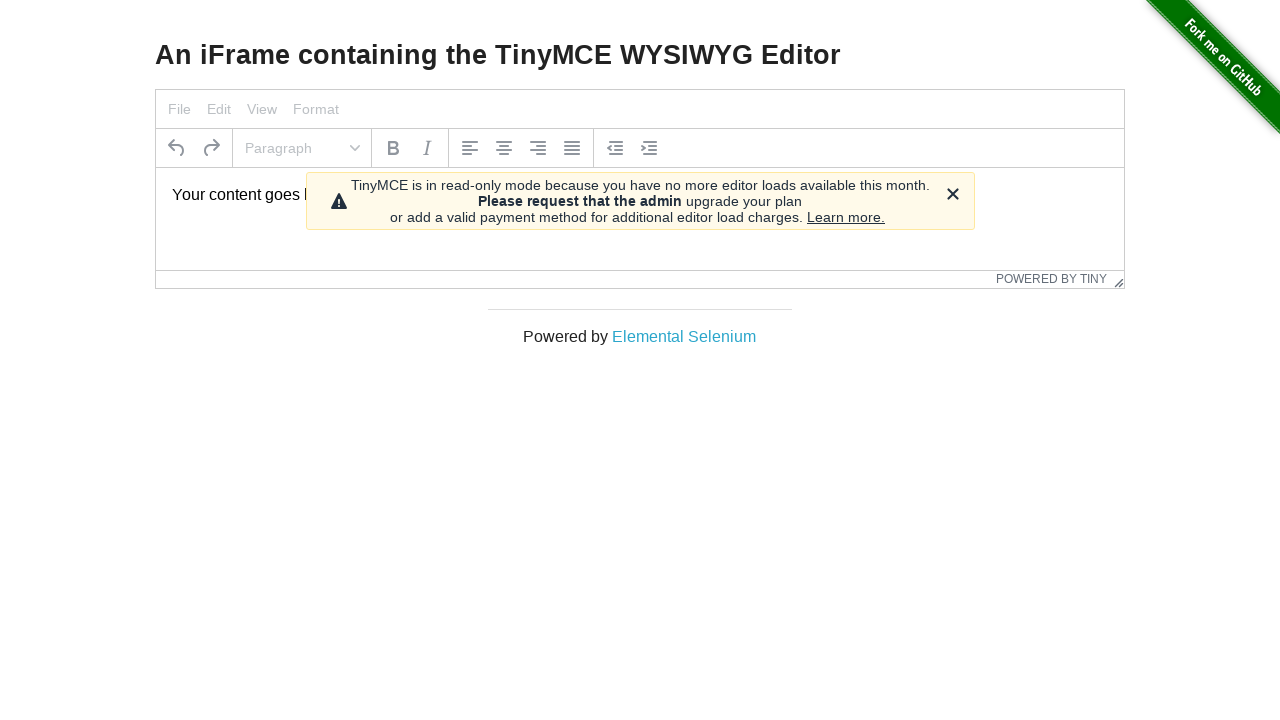

Retrieved text content from iframe element
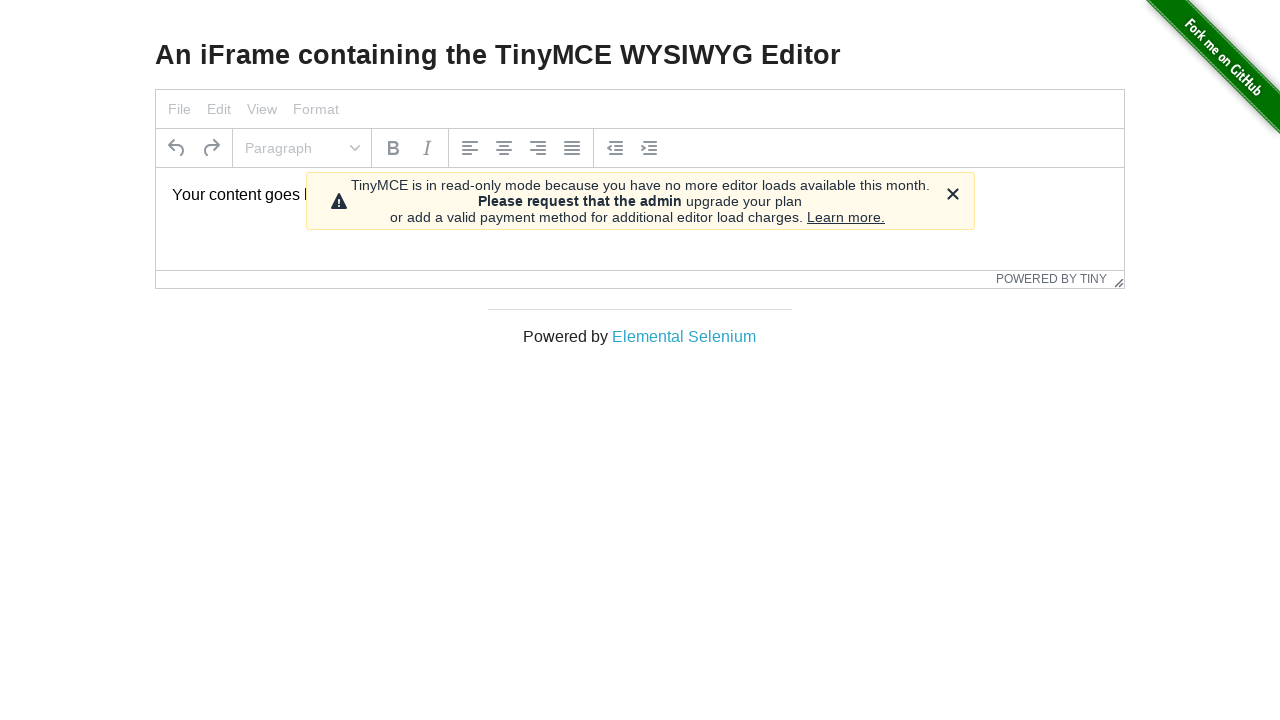

Printed iframe text content
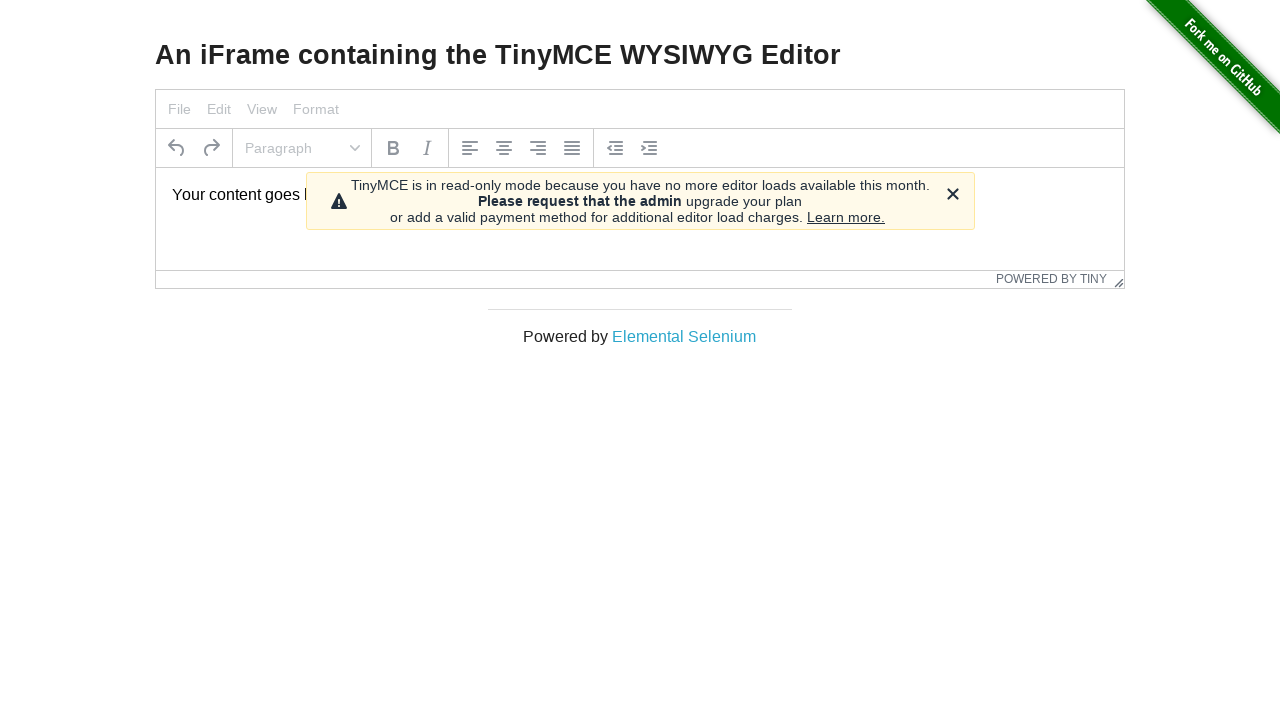

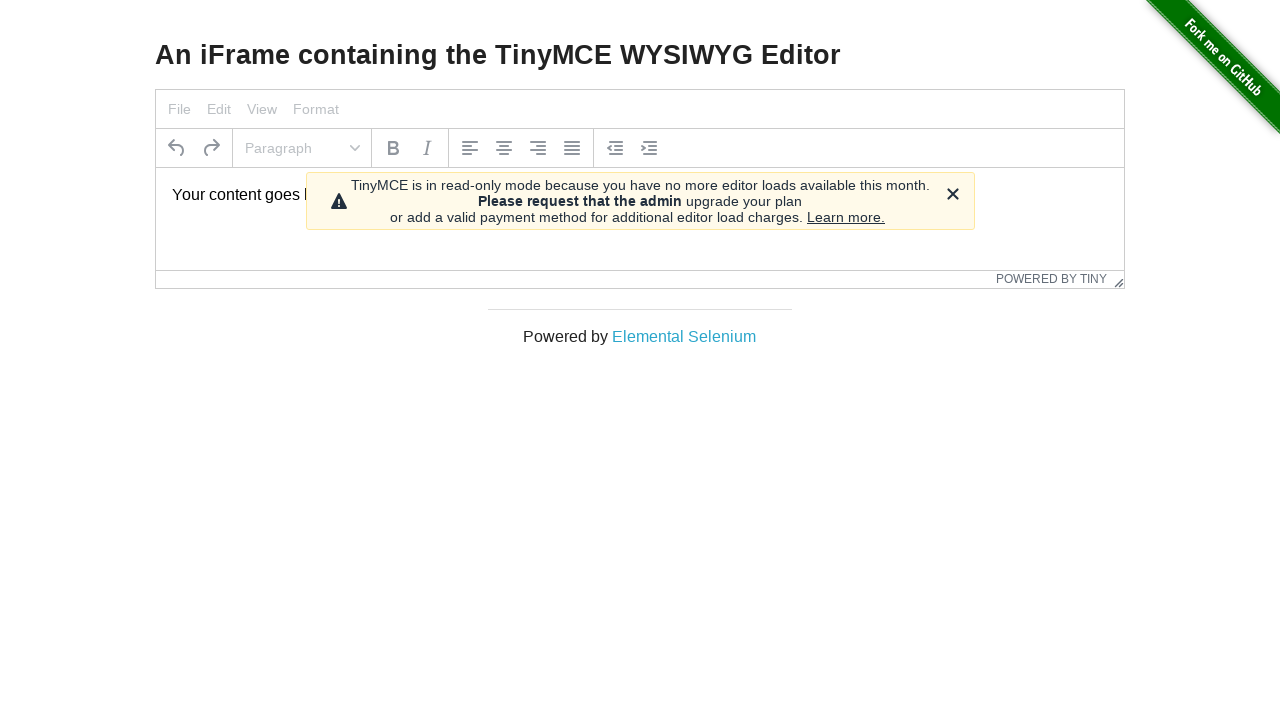